Tests dynamic dropdown autocomplete by typing random letters and selecting from suggestions

Starting URL: https://codenboxautomationlab.com/practice/

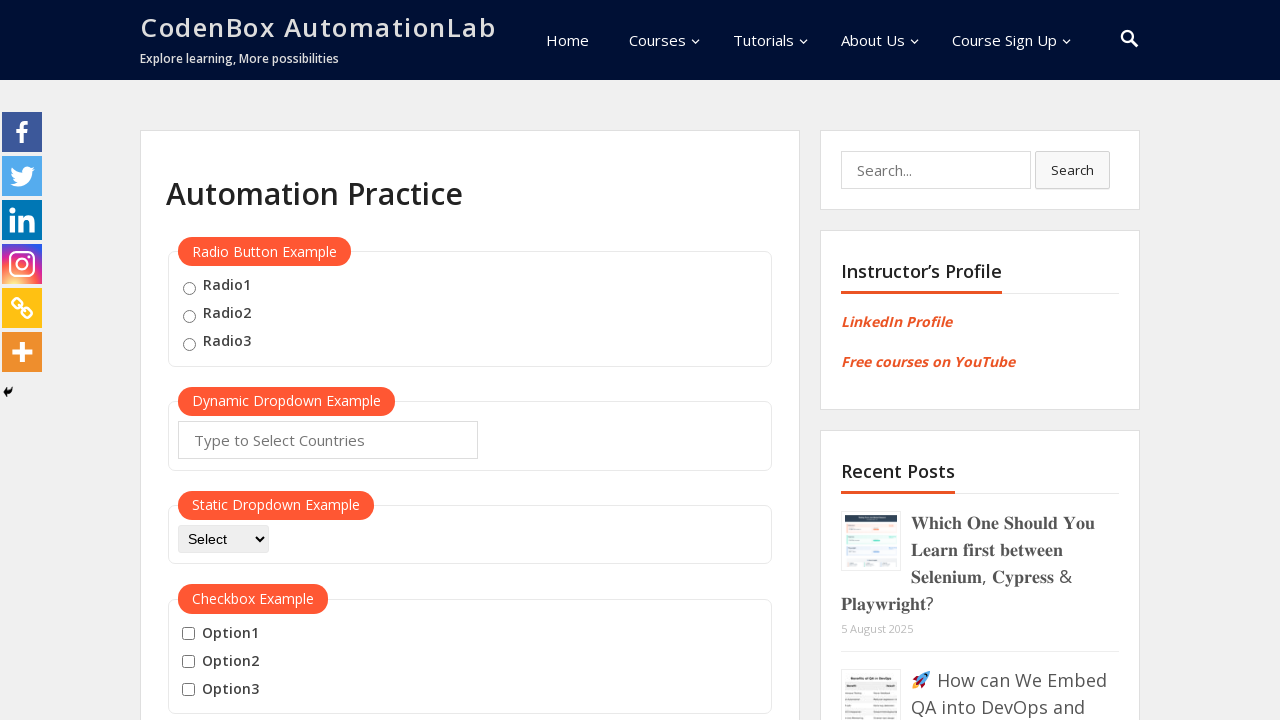

Selected random country code combination: 'NA'
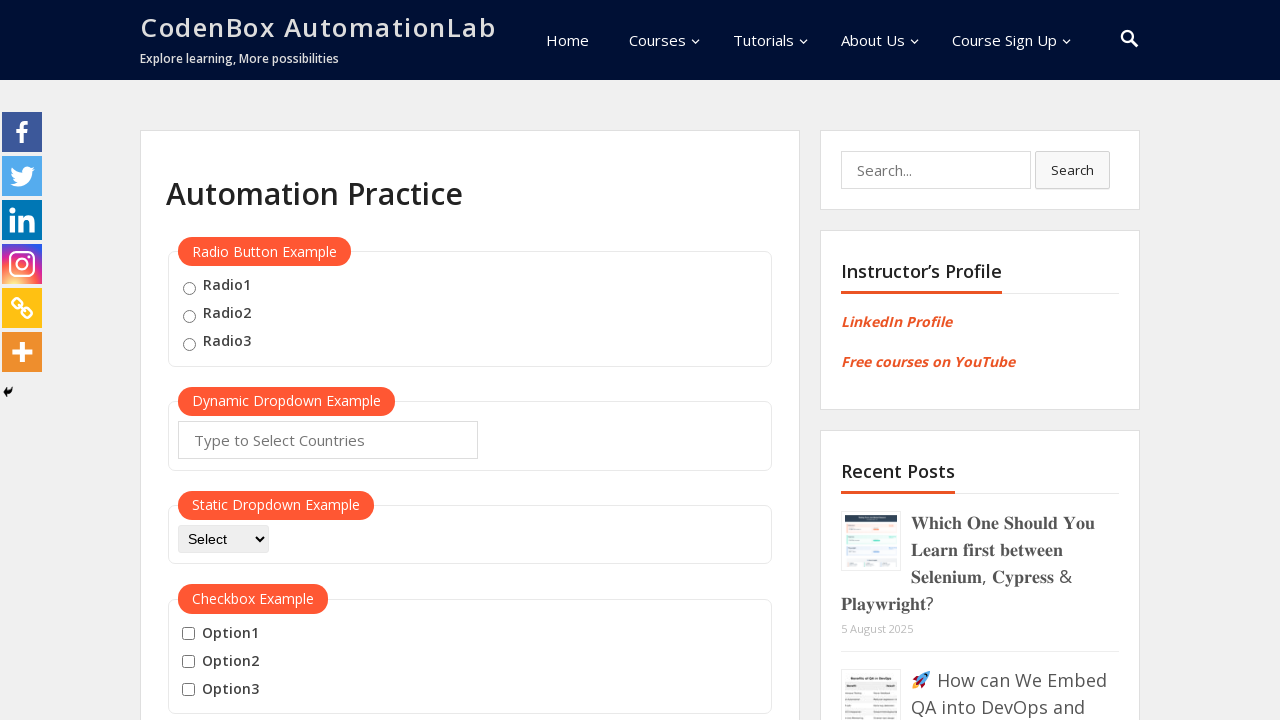

Filled autocomplete field with 'NA' on #autocomplete
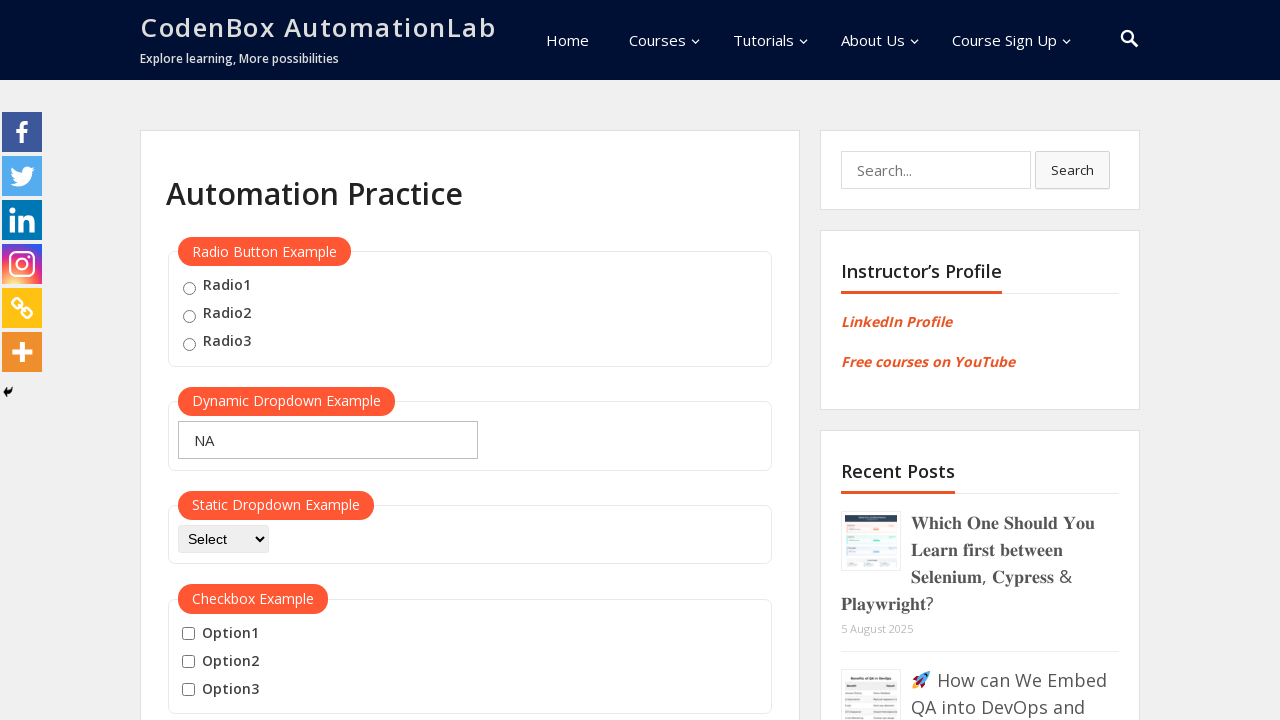

Waited 1000ms for dropdown suggestions to appear
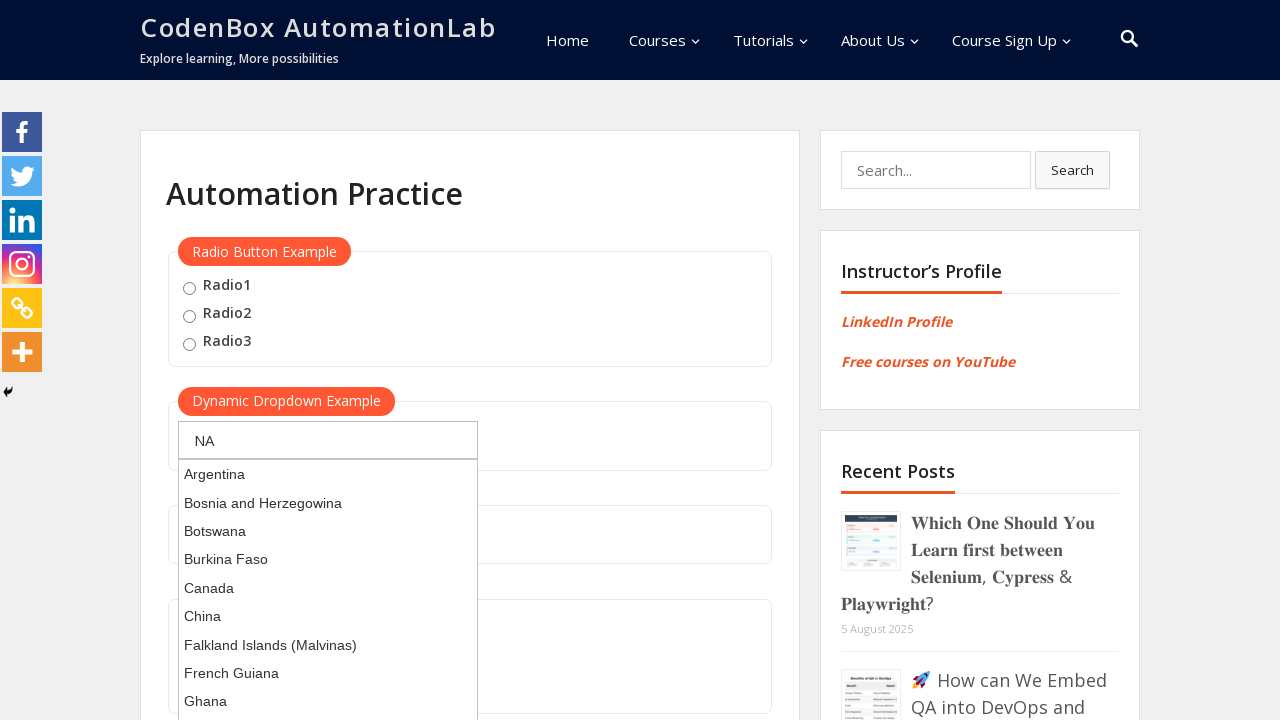

Pressed ArrowDown to select first suggestion on #autocomplete
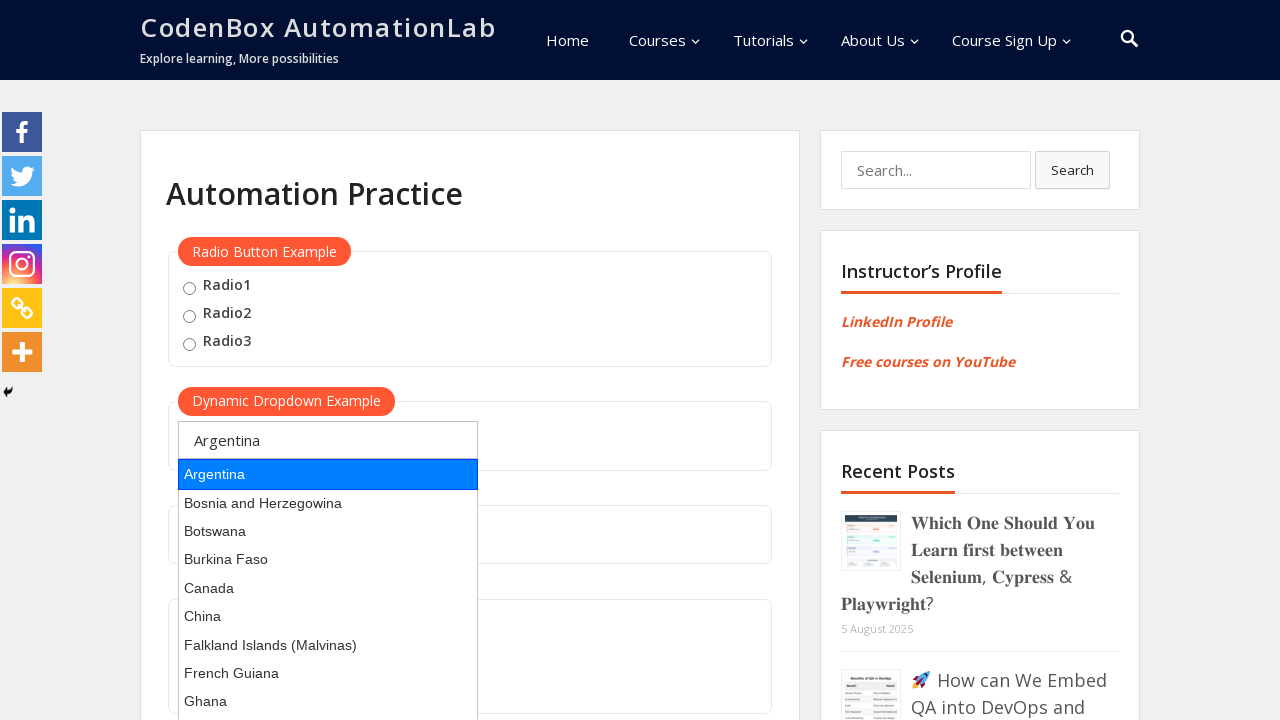

Pressed Enter to confirm selection from dropdown on #autocomplete
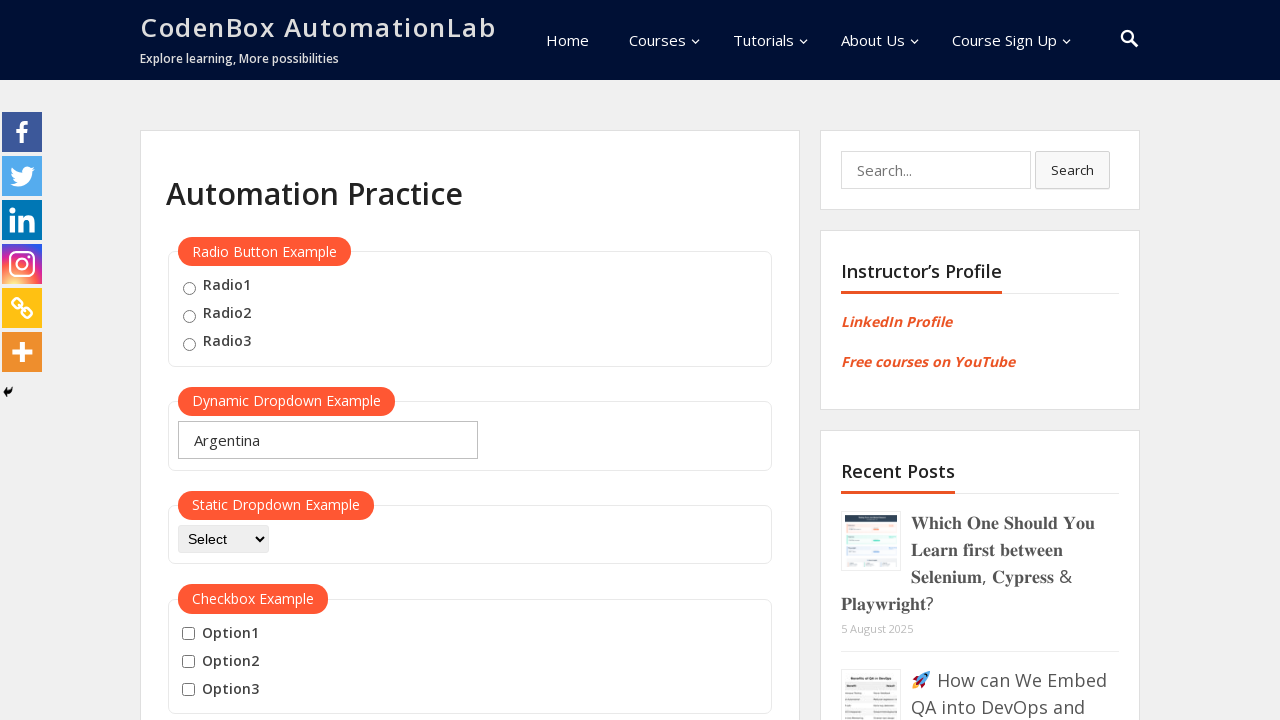

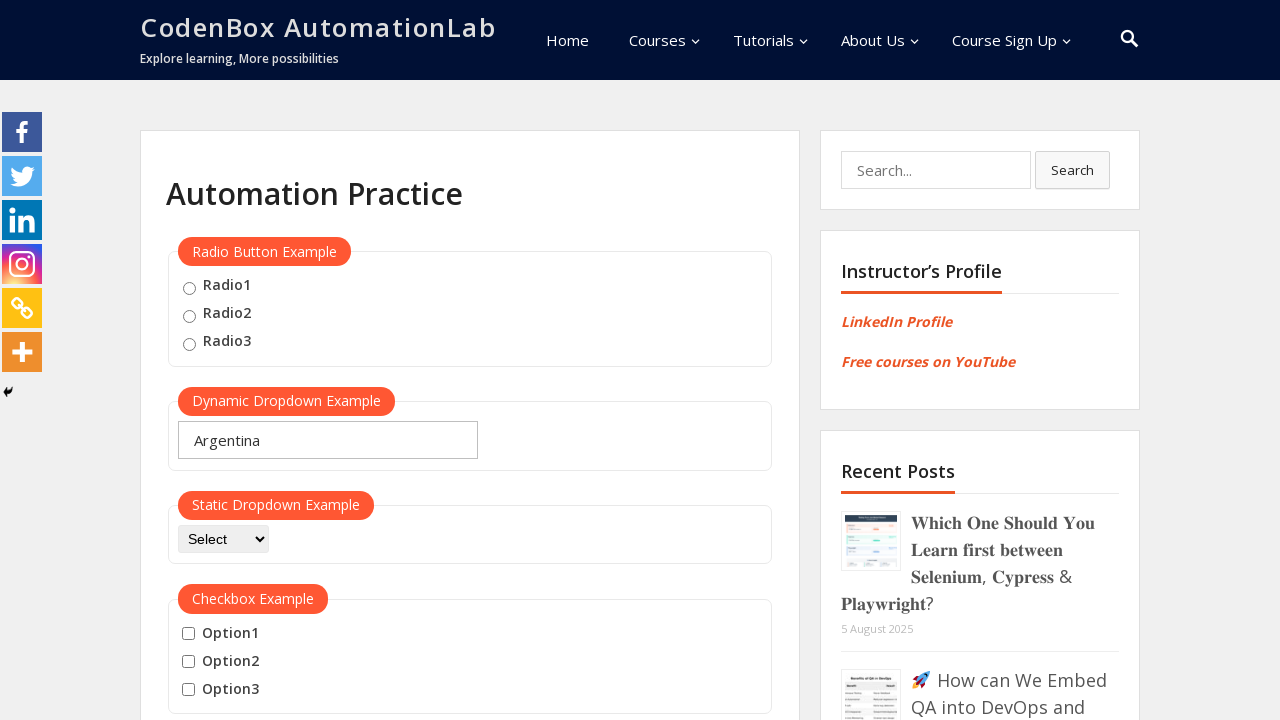